Fills out a form with placeholder data, selects the third education option, and submits

Starting URL: http://formy-project.herokuapp.com/form

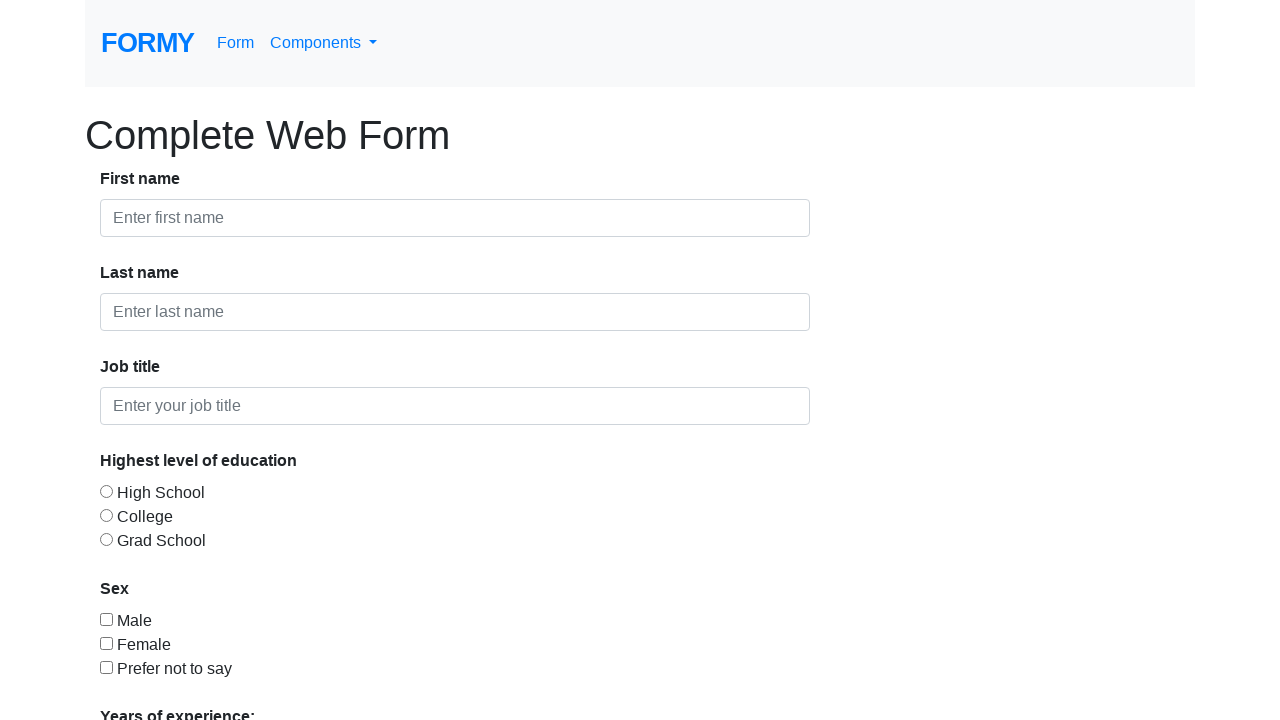

Filled first name field with 'John' on #first-name
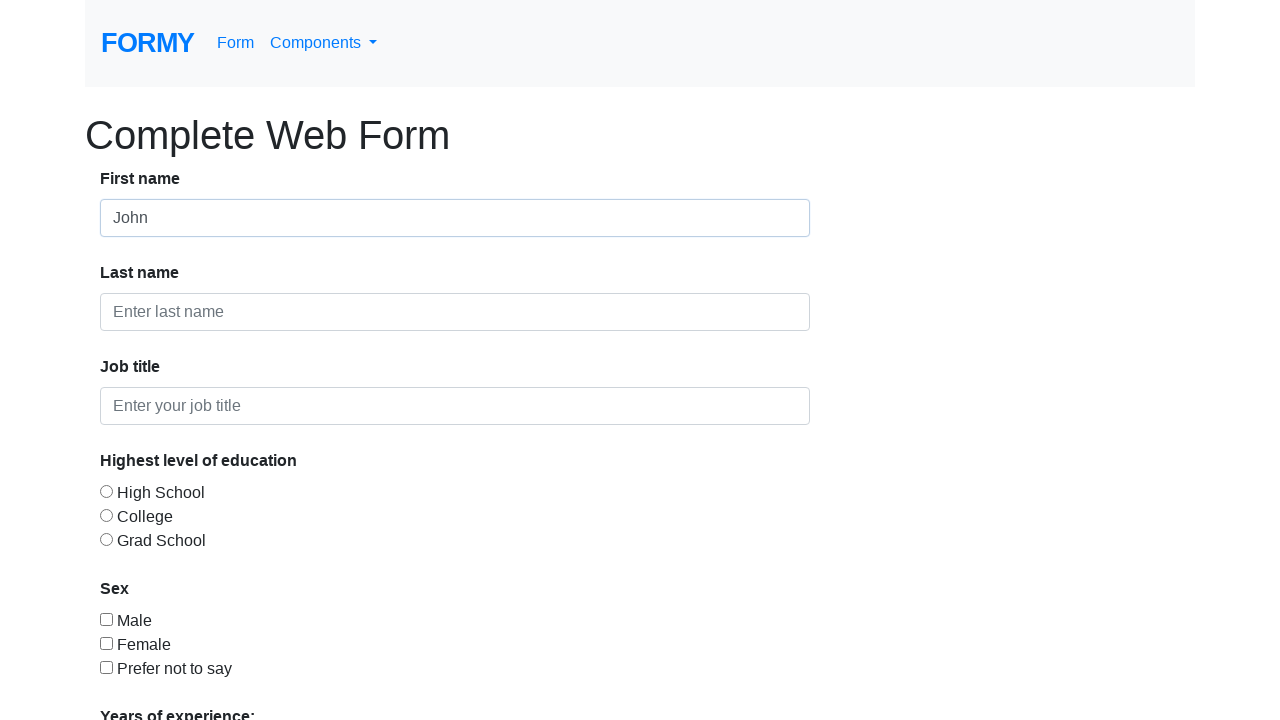

Filled last name field with 'Smith' on #last-name
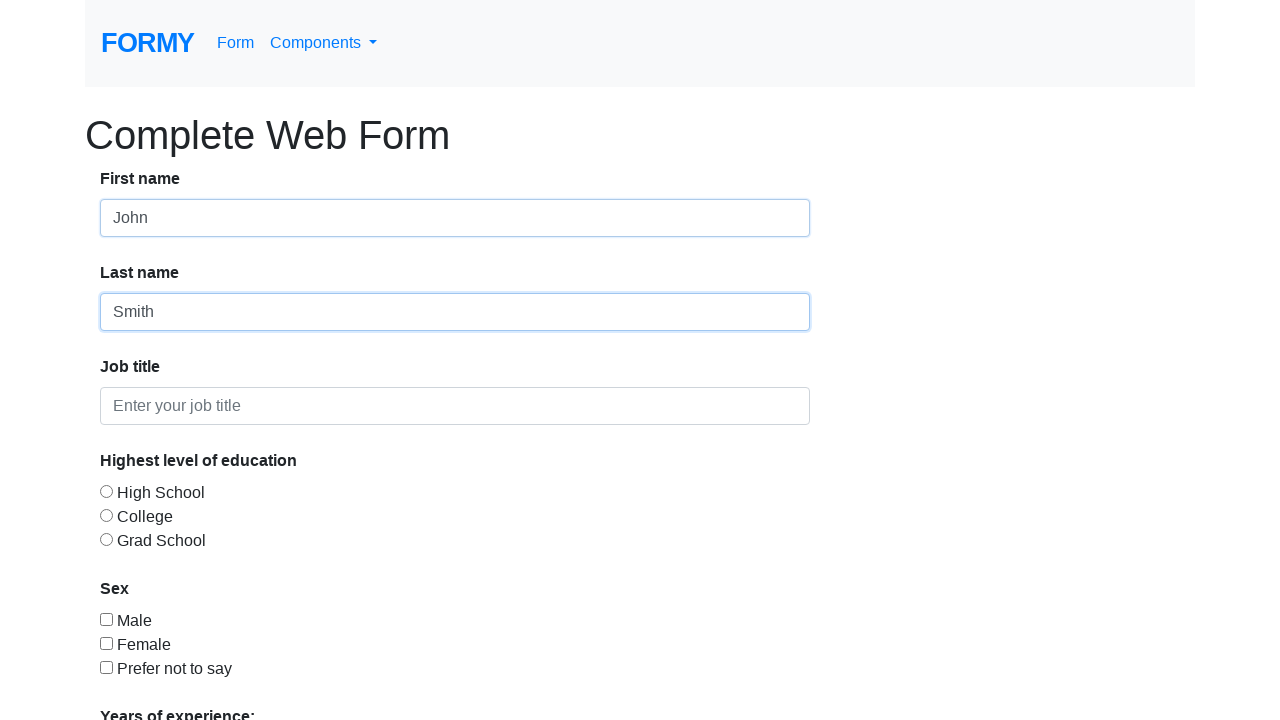

Filled job title field with 'Software Engineer' on #job-title
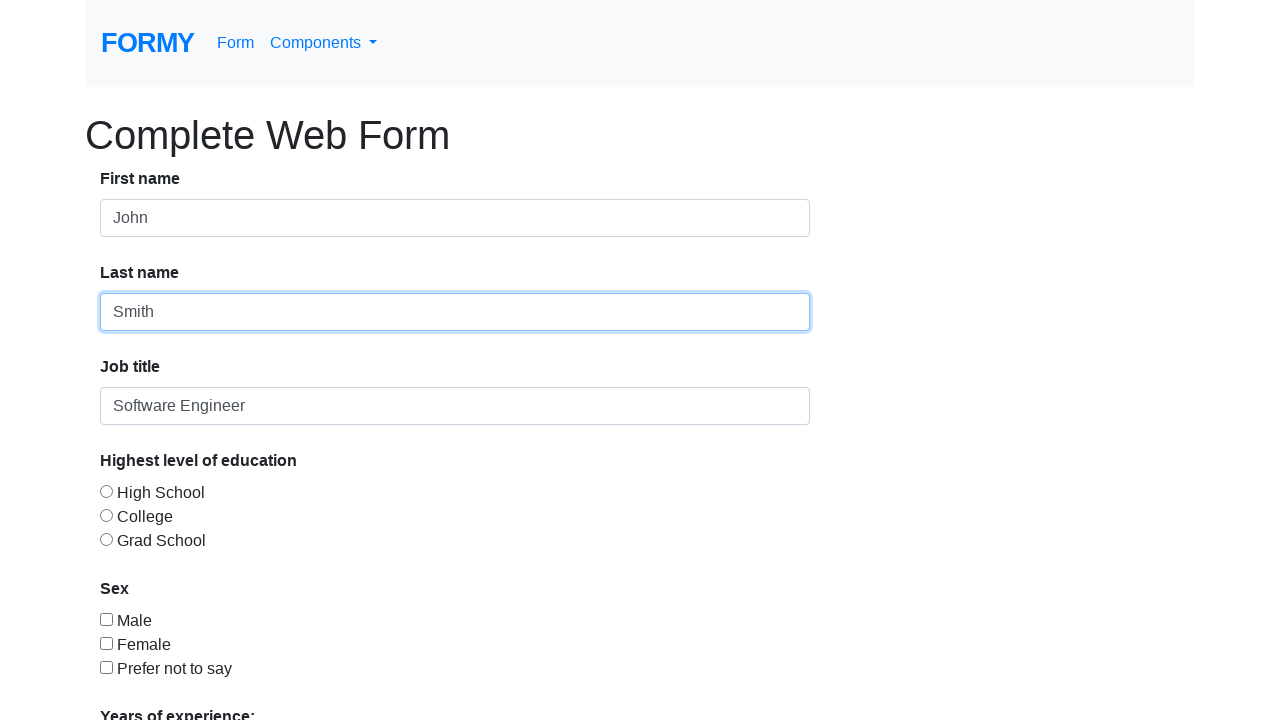

Selected the third education option at (106, 539) on #radio-button-3
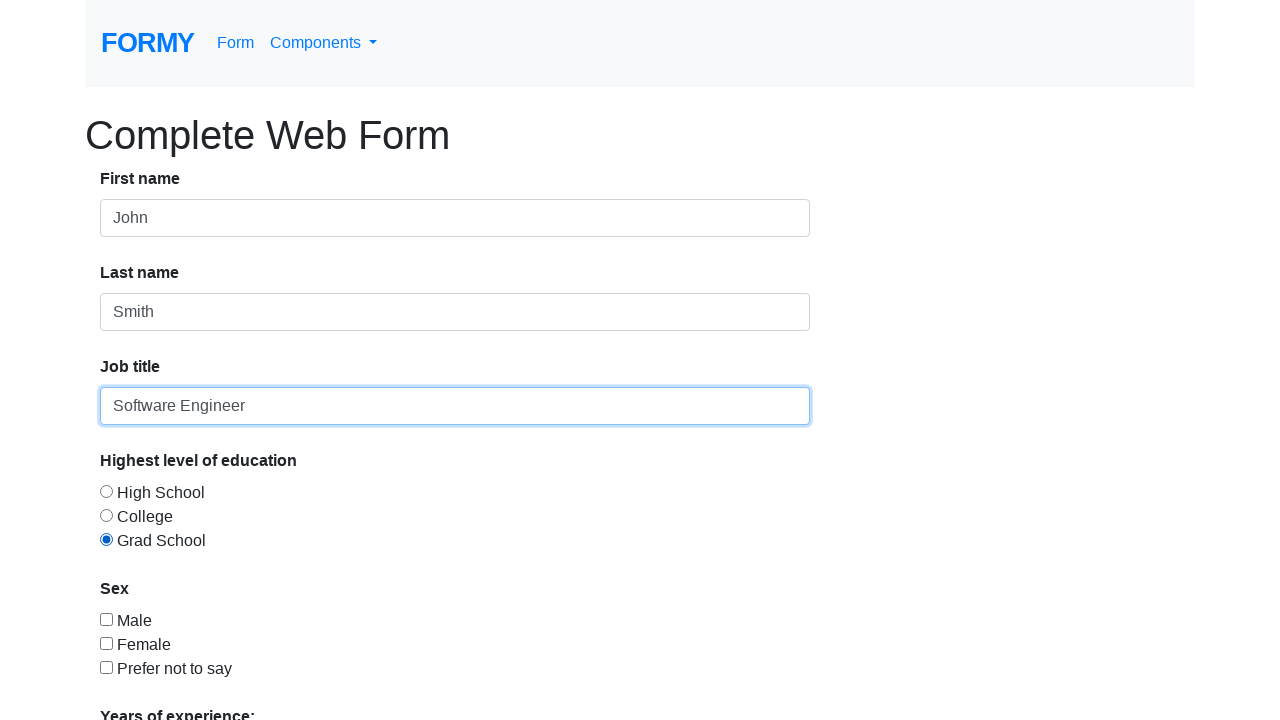

Clicked submit button to submit the form at (148, 680) on .btn
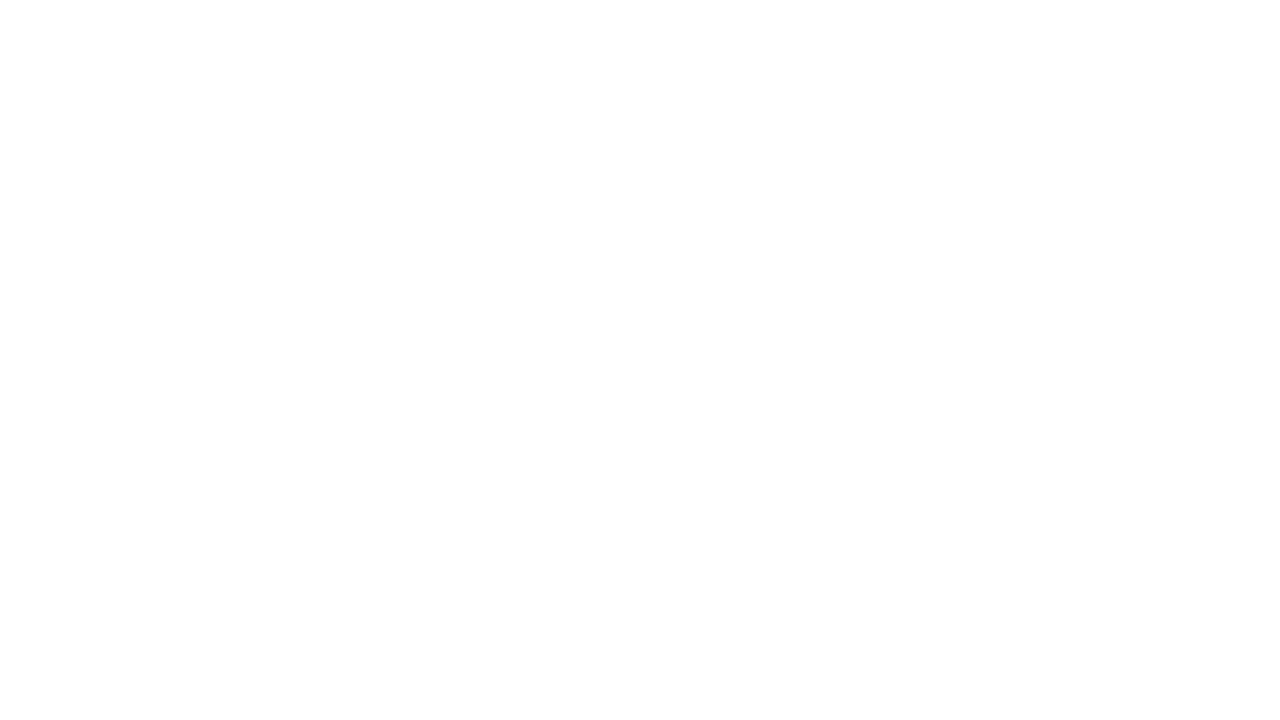

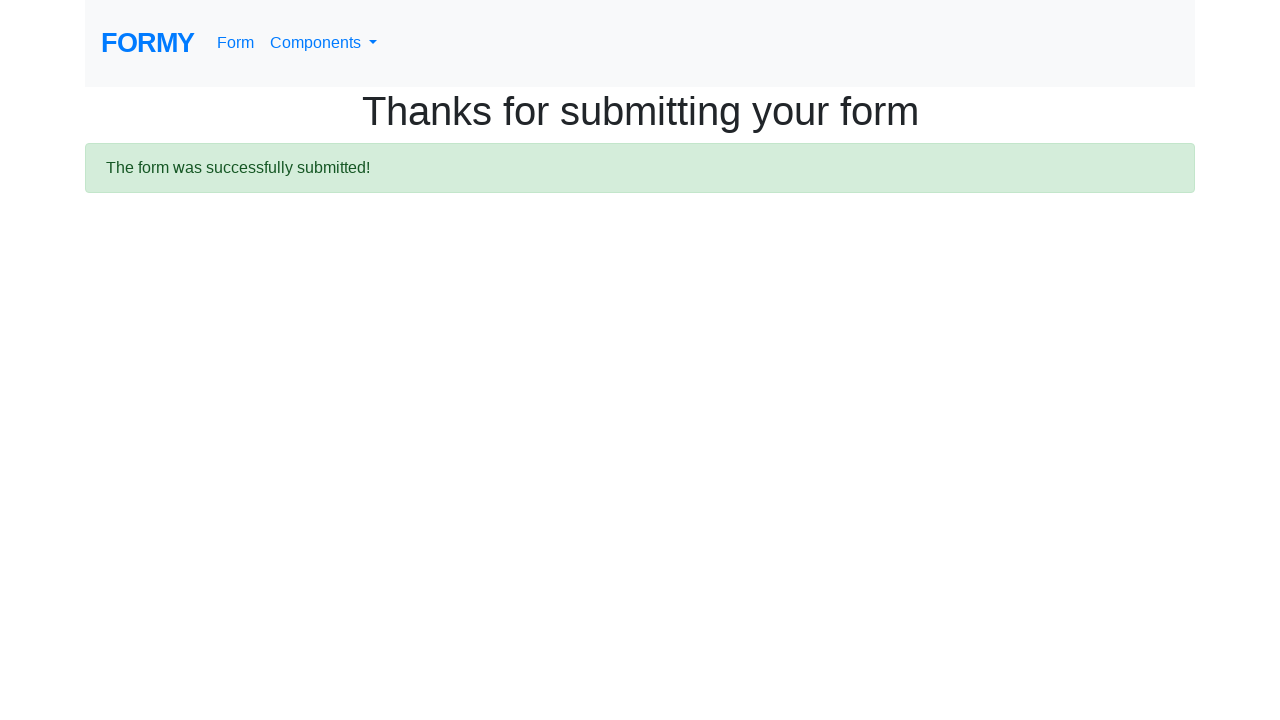